Tests HTML table interaction by counting rows and columns and reading specific cell values from the table

Starting URL: http://qaclickacademy.com/practice.php

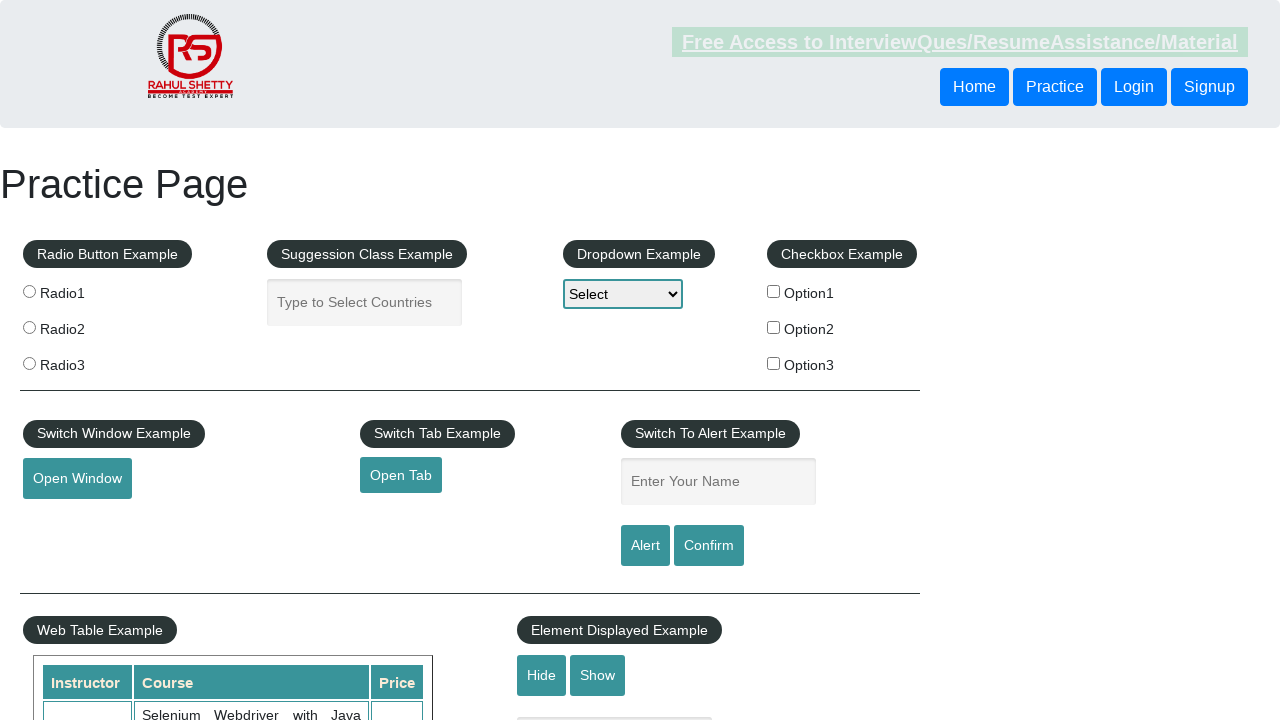

Waited for table with id 'product' to be visible
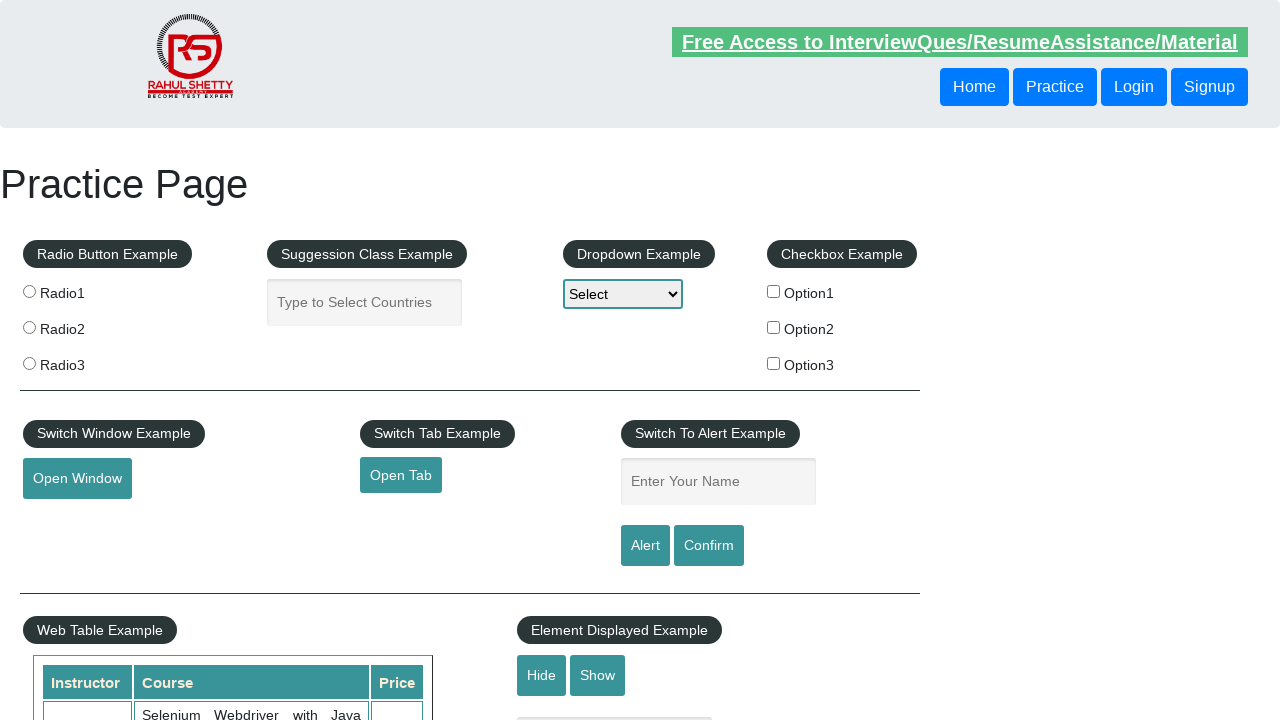

Counted table rows: 21
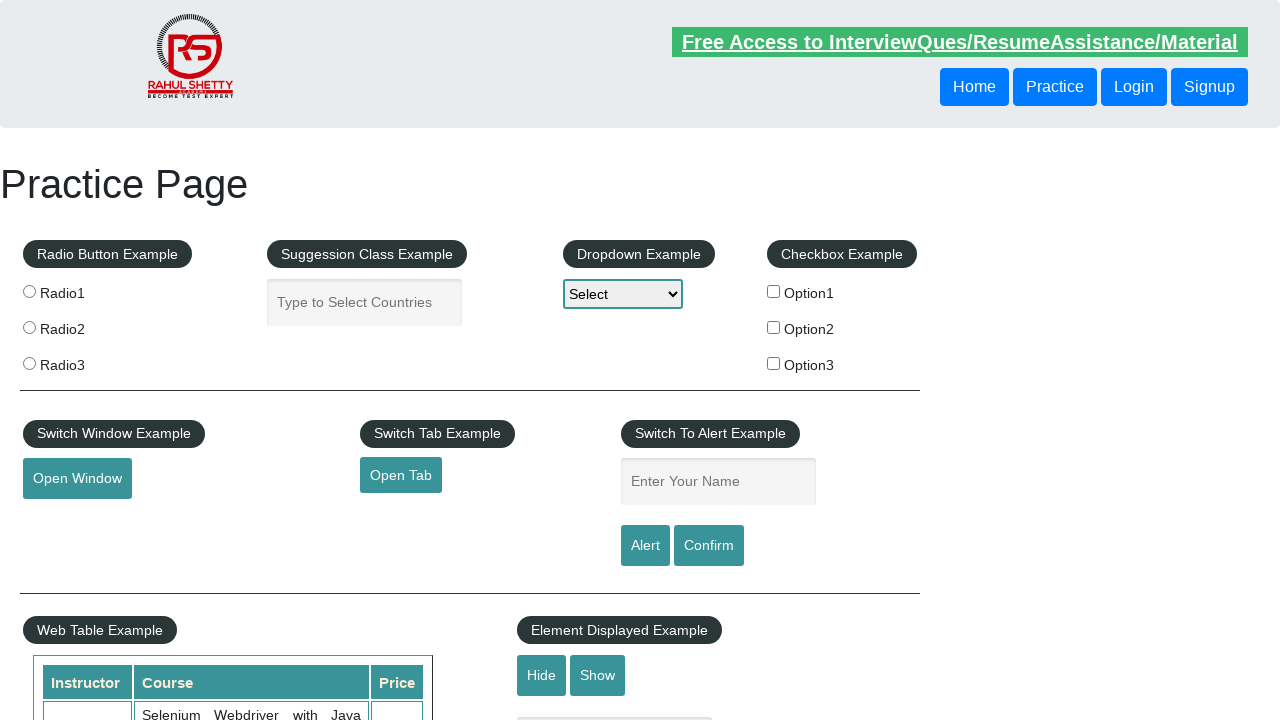

Counted table columns: 7
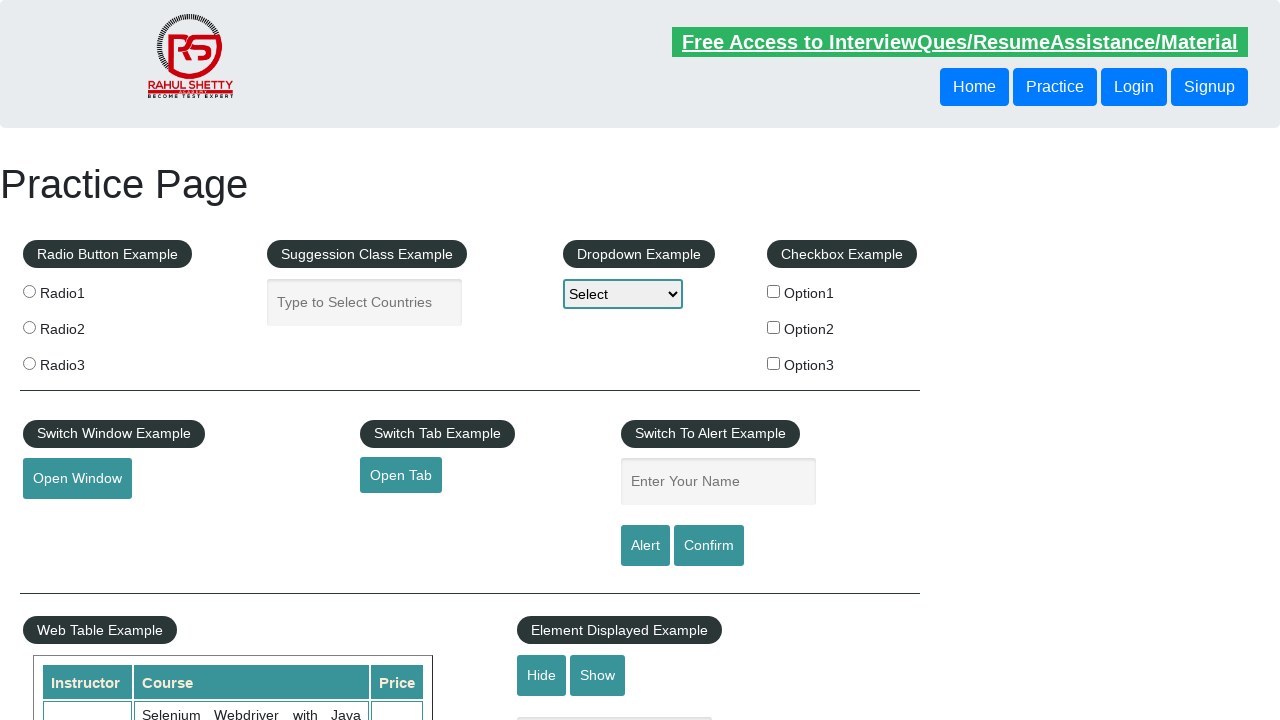

Located third row of the table
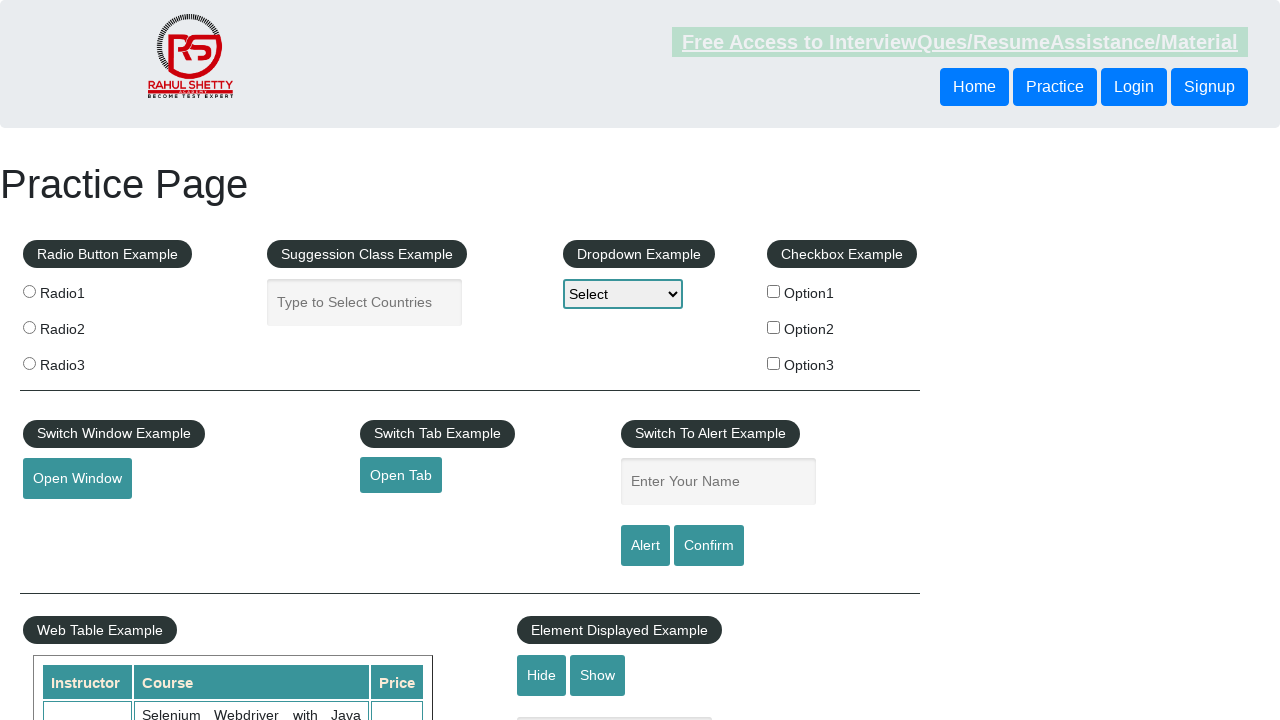

Read third row, column 1 value: Rahul Shetty
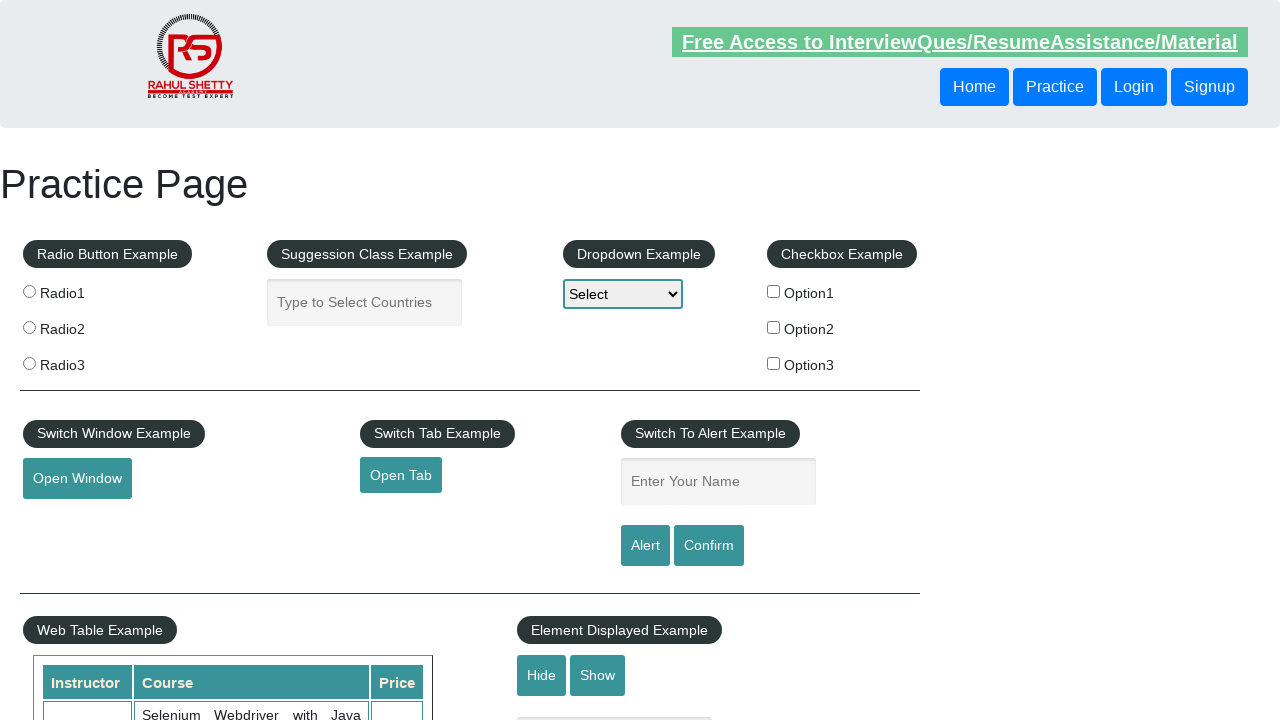

Read third row, column 2 value: Learn SQL in Practical + Database Testing from Scratch
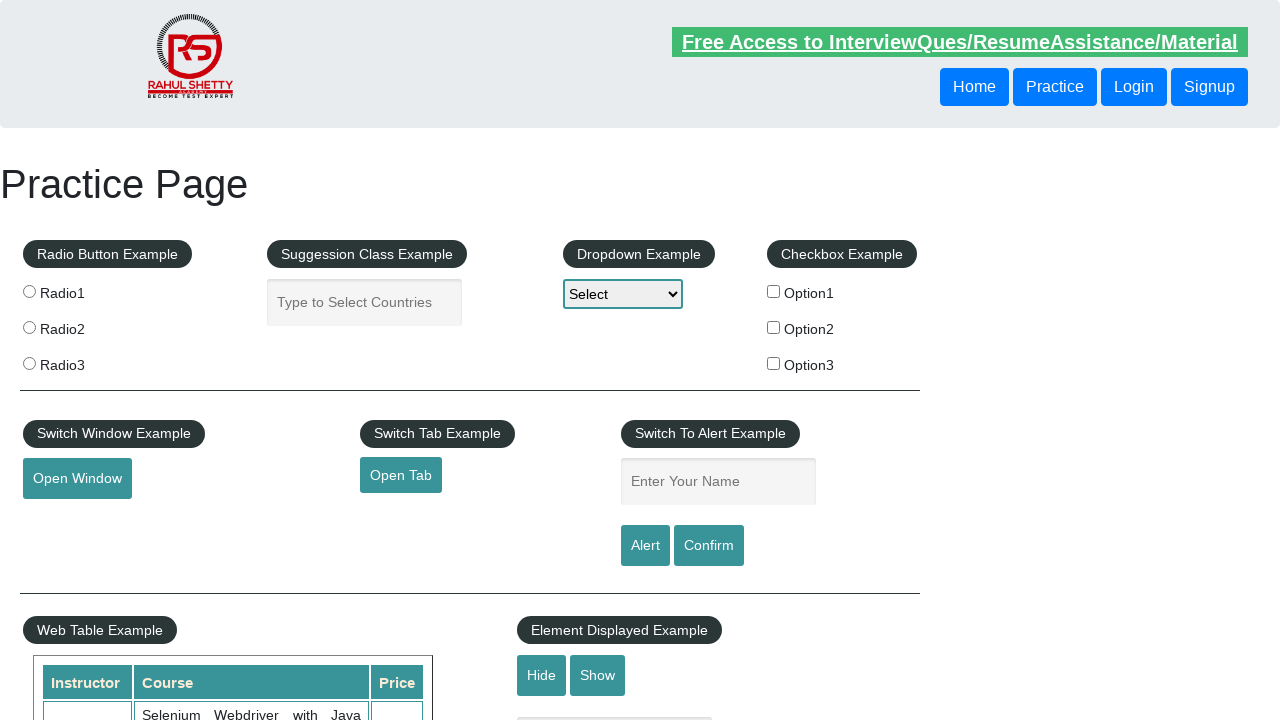

Read third row, column 3 value: 25
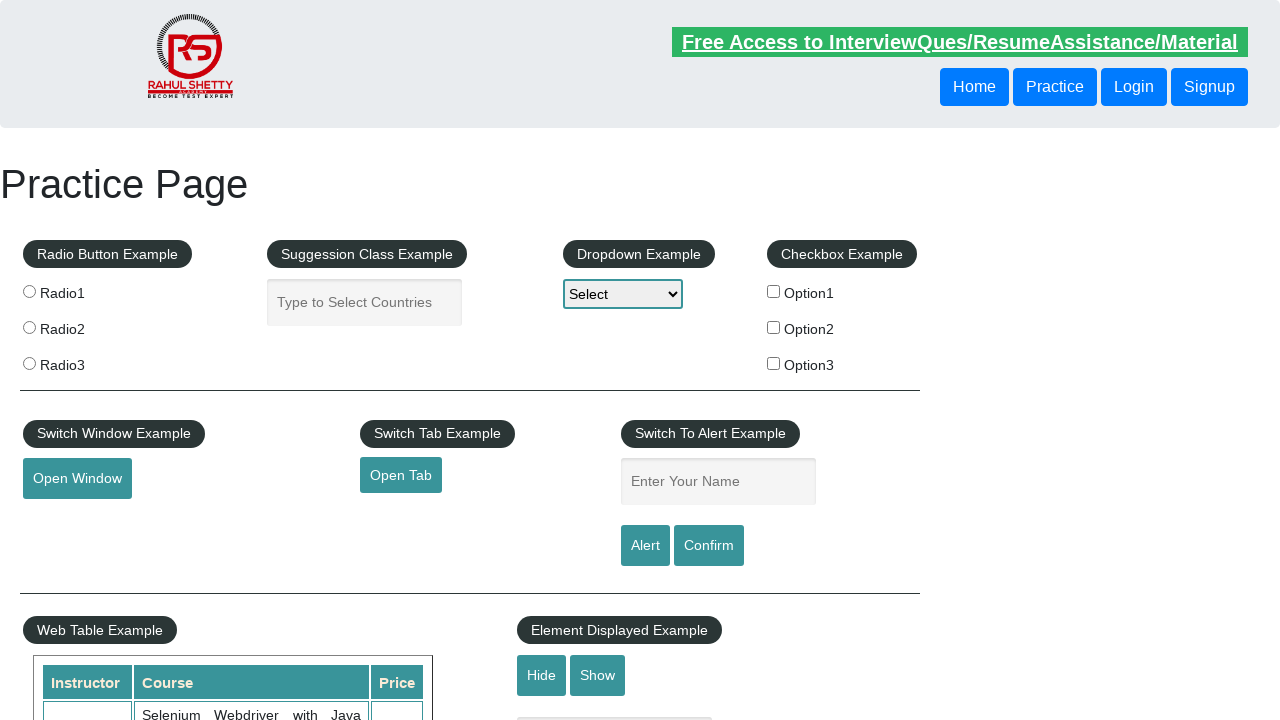

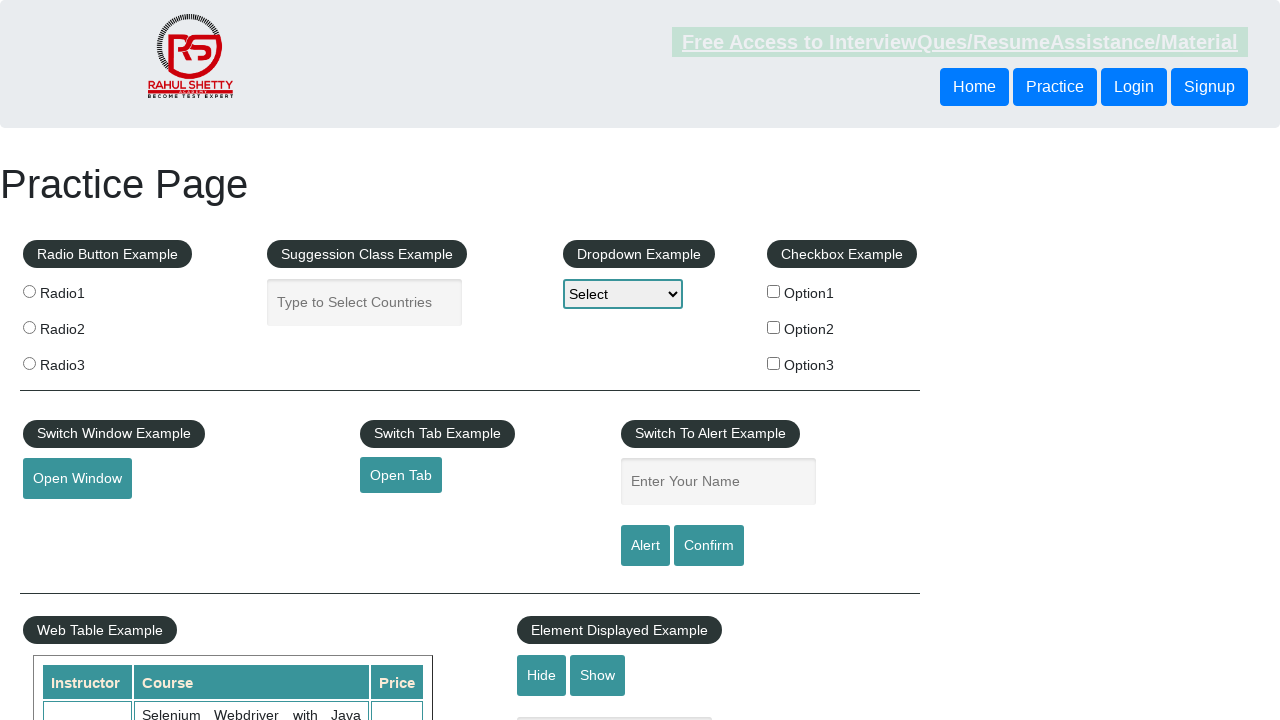